Tests that the Clear completed button is hidden when no items are completed.

Starting URL: https://demo.playwright.dev/todomvc

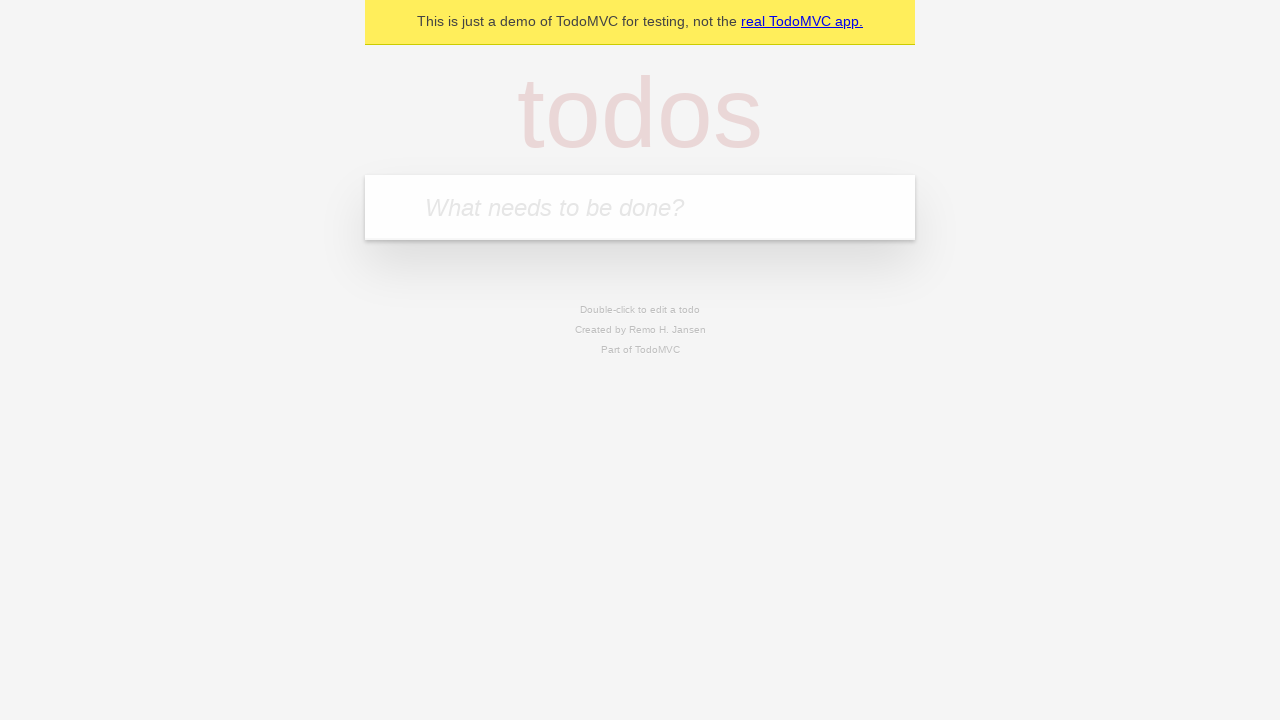

Filled todo input with 'buy some cheese' on internal:attr=[placeholder="What needs to be done?"i]
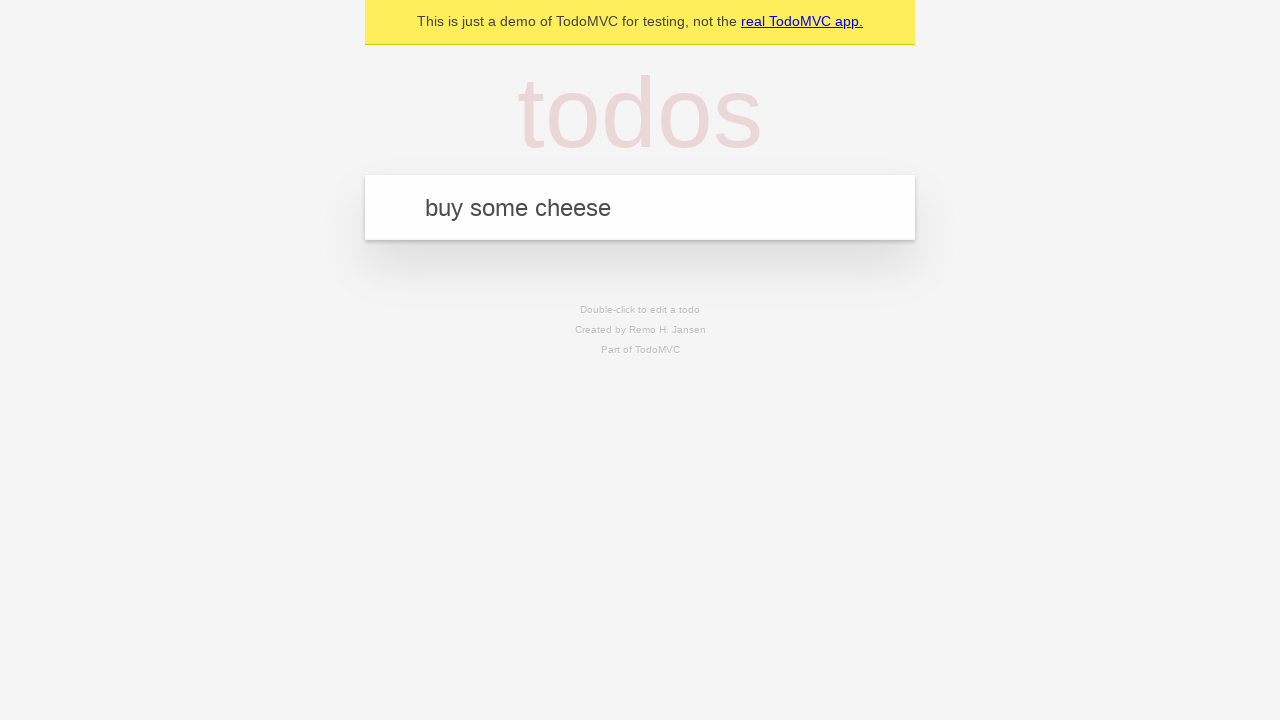

Pressed Enter to create first todo on internal:attr=[placeholder="What needs to be done?"i]
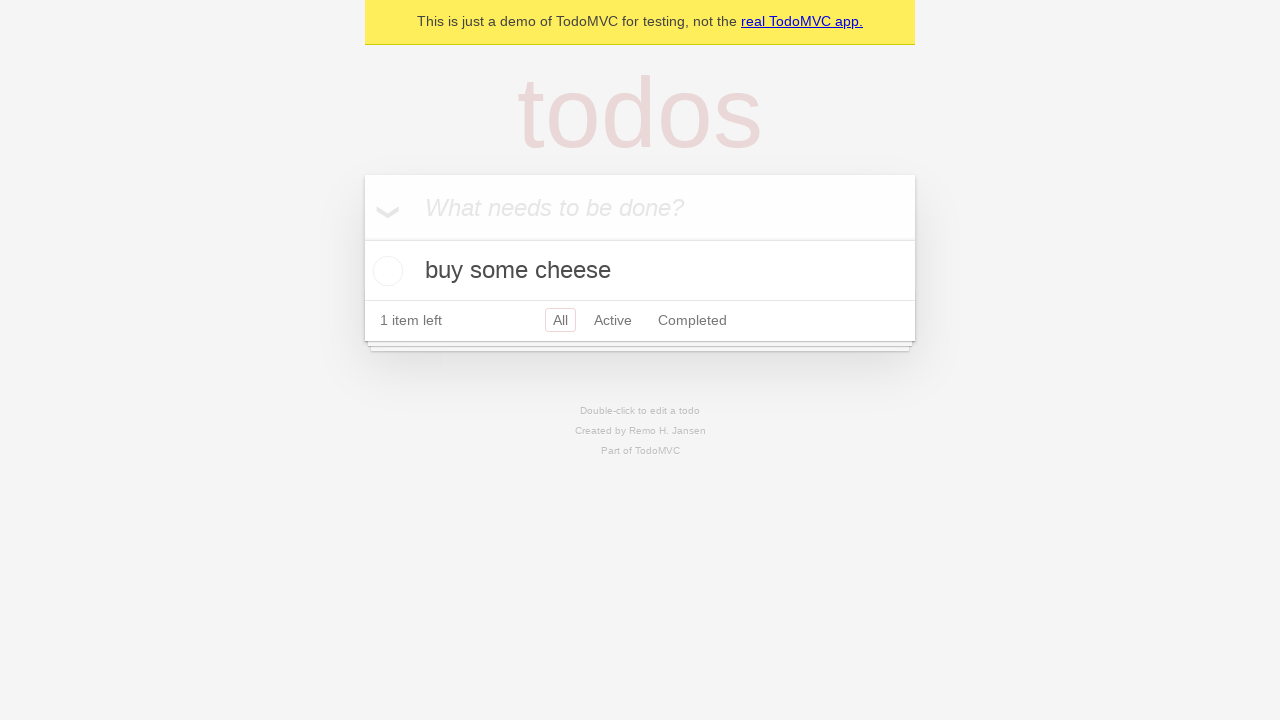

Filled todo input with 'feed the cat' on internal:attr=[placeholder="What needs to be done?"i]
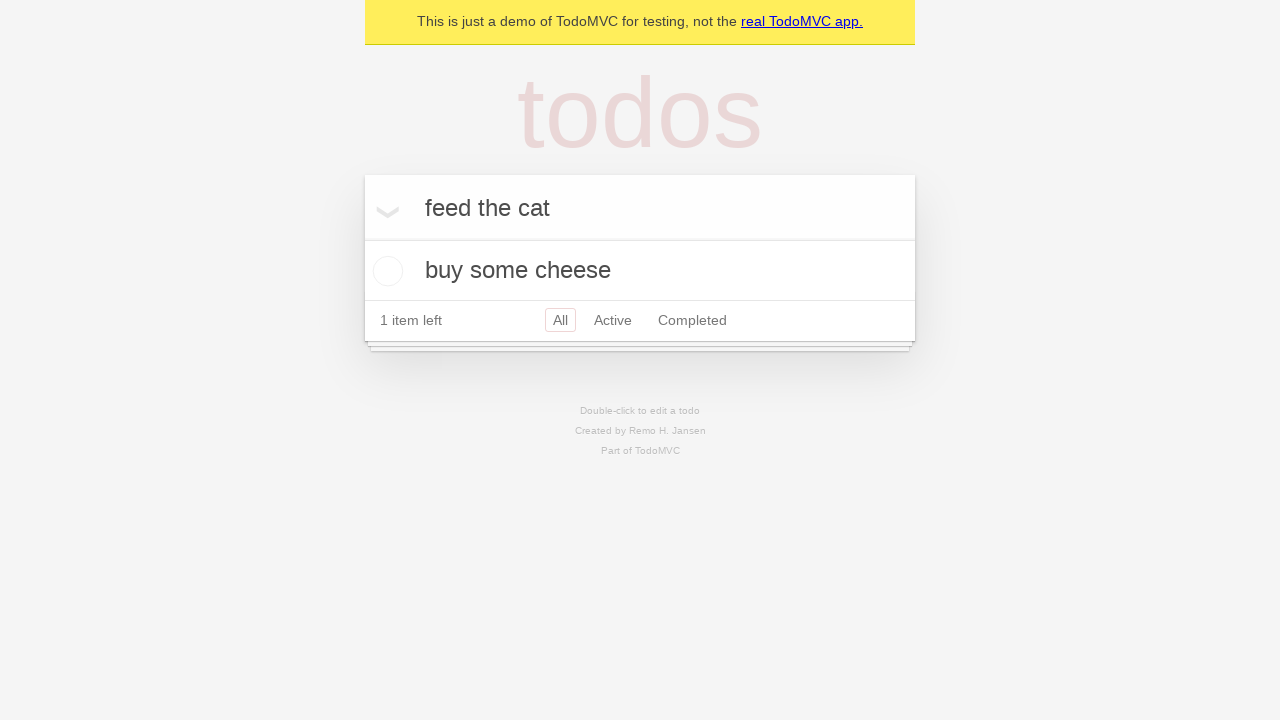

Pressed Enter to create second todo on internal:attr=[placeholder="What needs to be done?"i]
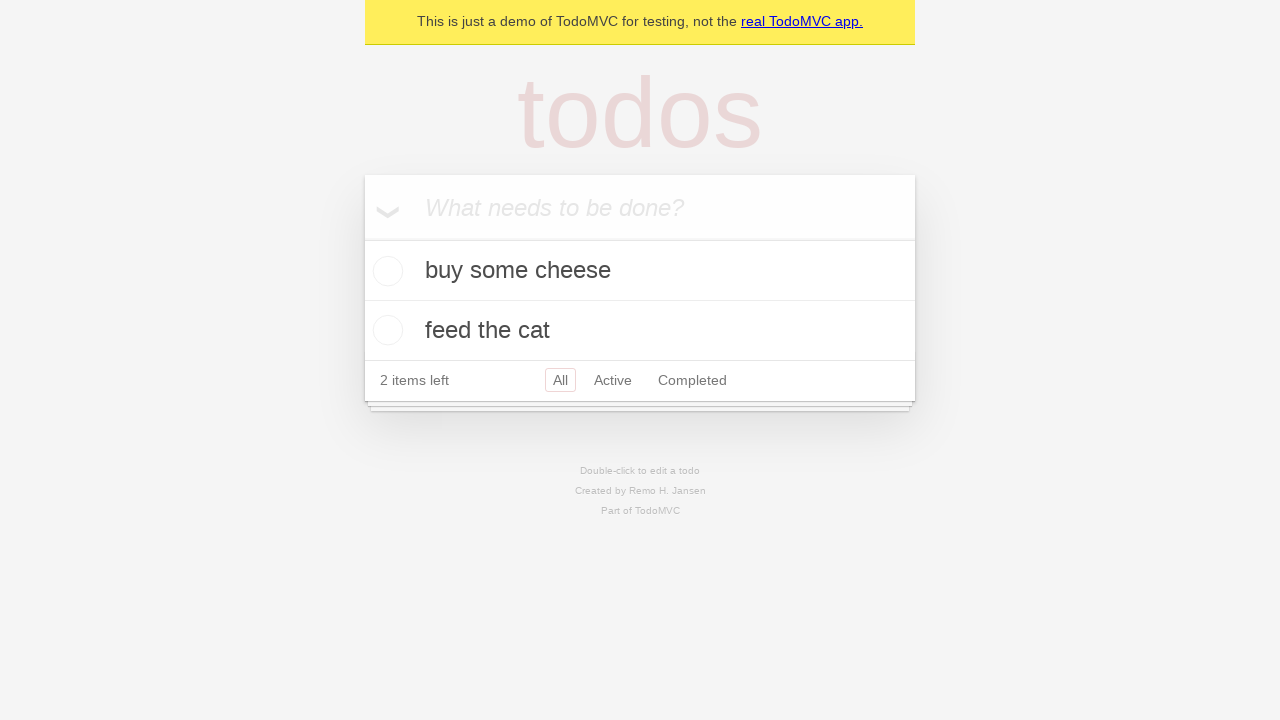

Filled todo input with 'book a doctors appointment' on internal:attr=[placeholder="What needs to be done?"i]
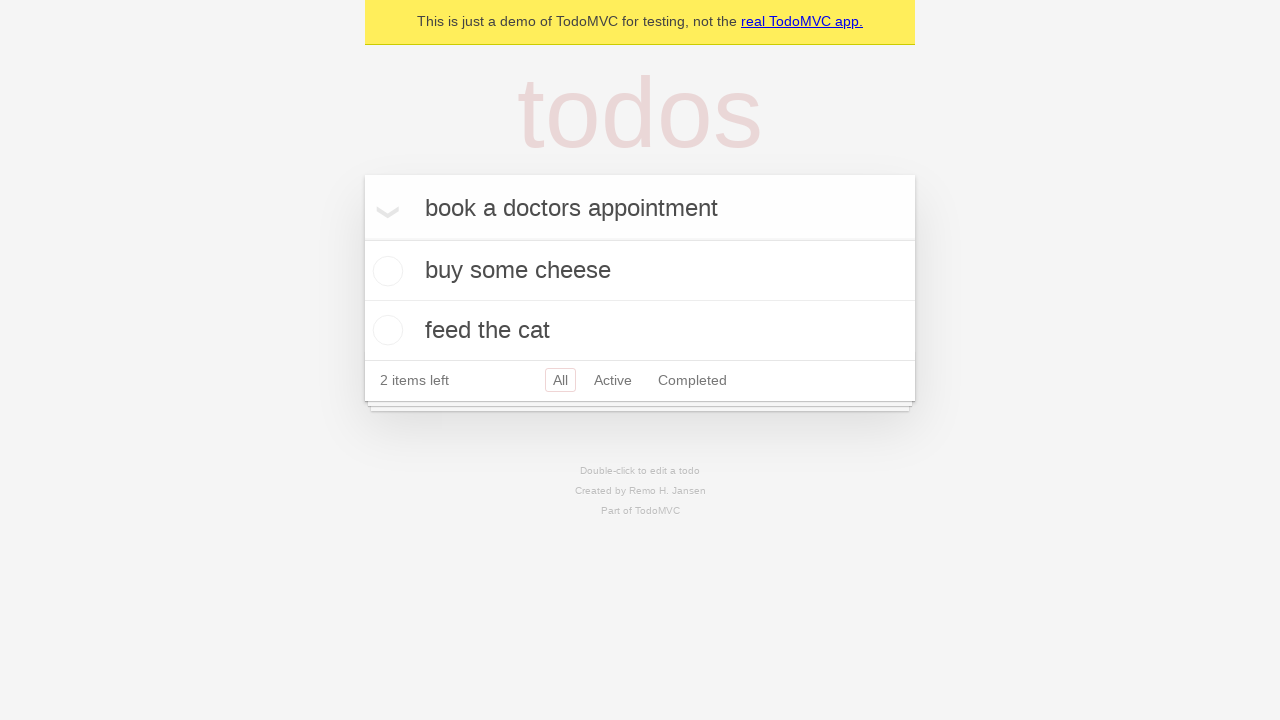

Pressed Enter to create third todo on internal:attr=[placeholder="What needs to be done?"i]
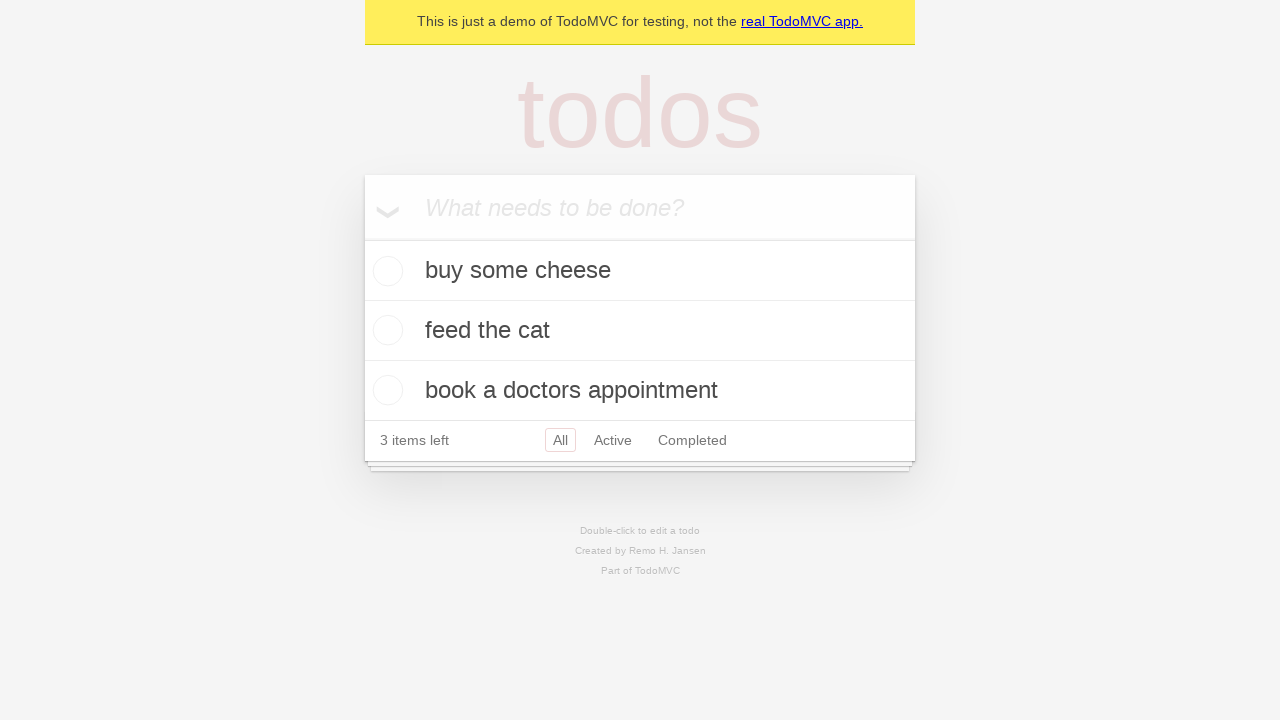

Checked the first todo item at (385, 271) on .todo-list li .toggle >> nth=0
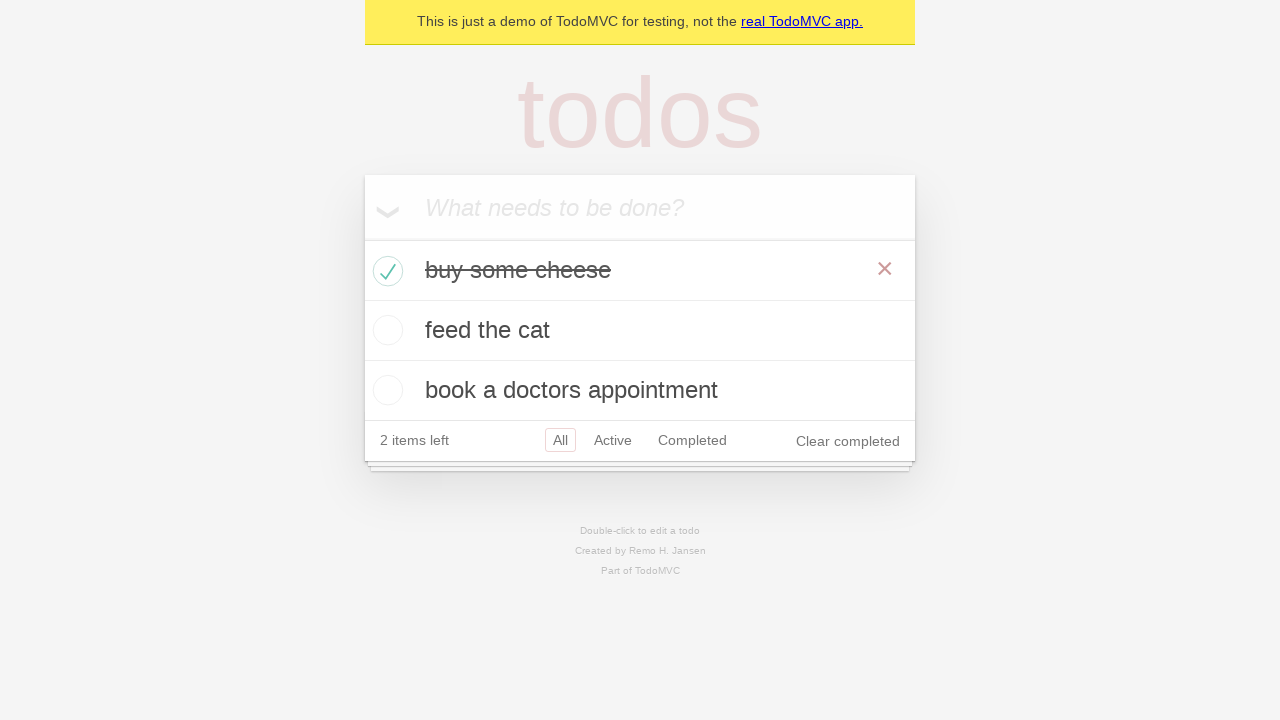

Clicked Clear completed button at (848, 441) on internal:role=button[name="Clear completed"i]
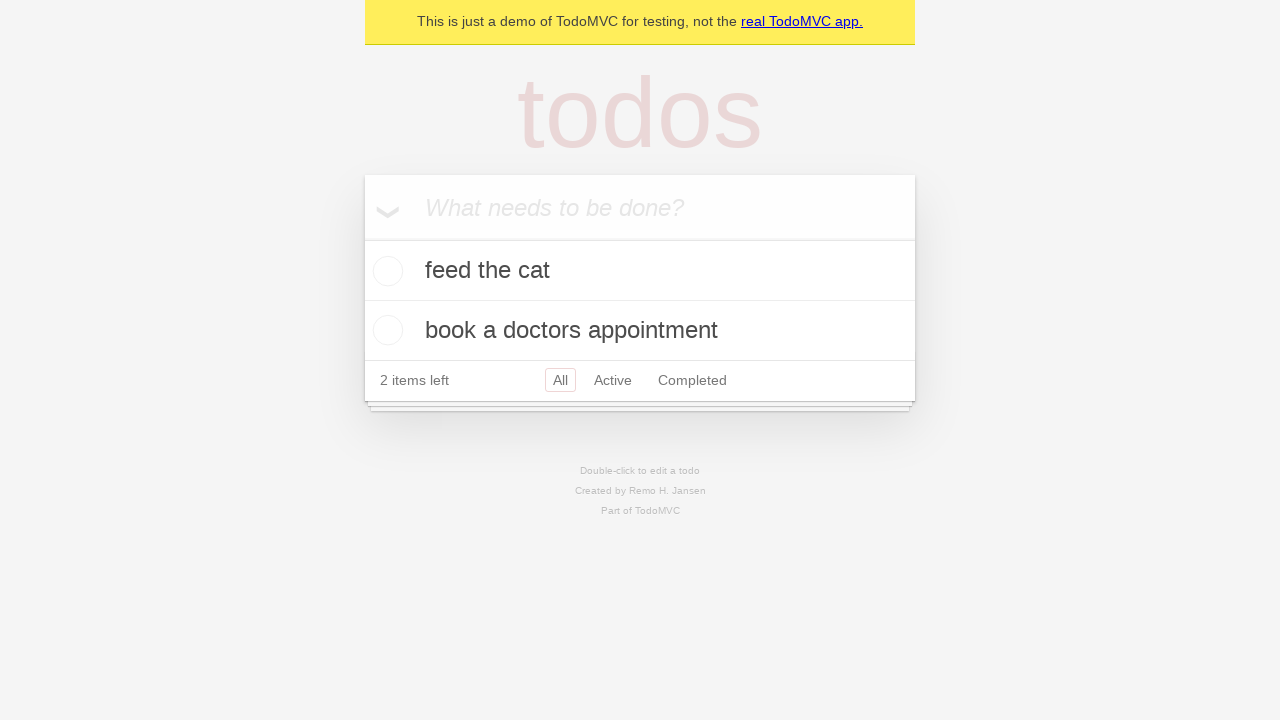

Waited 500ms for Clear completed button to be hidden
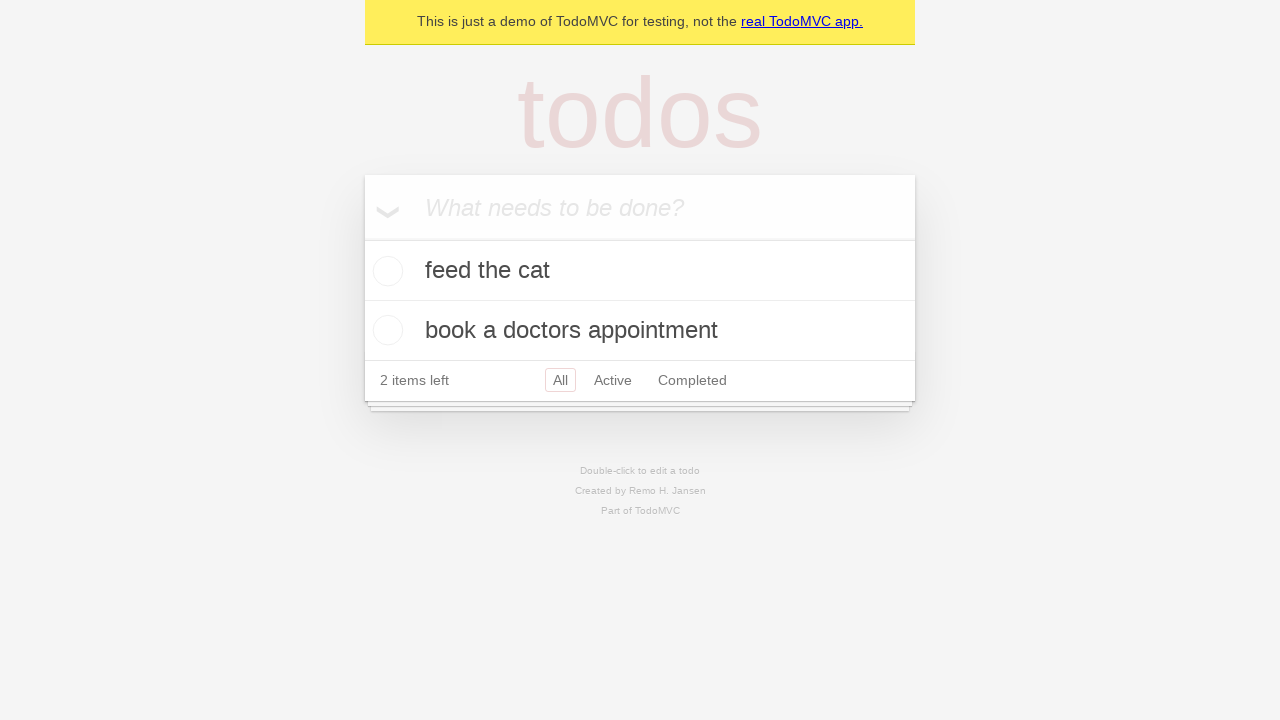

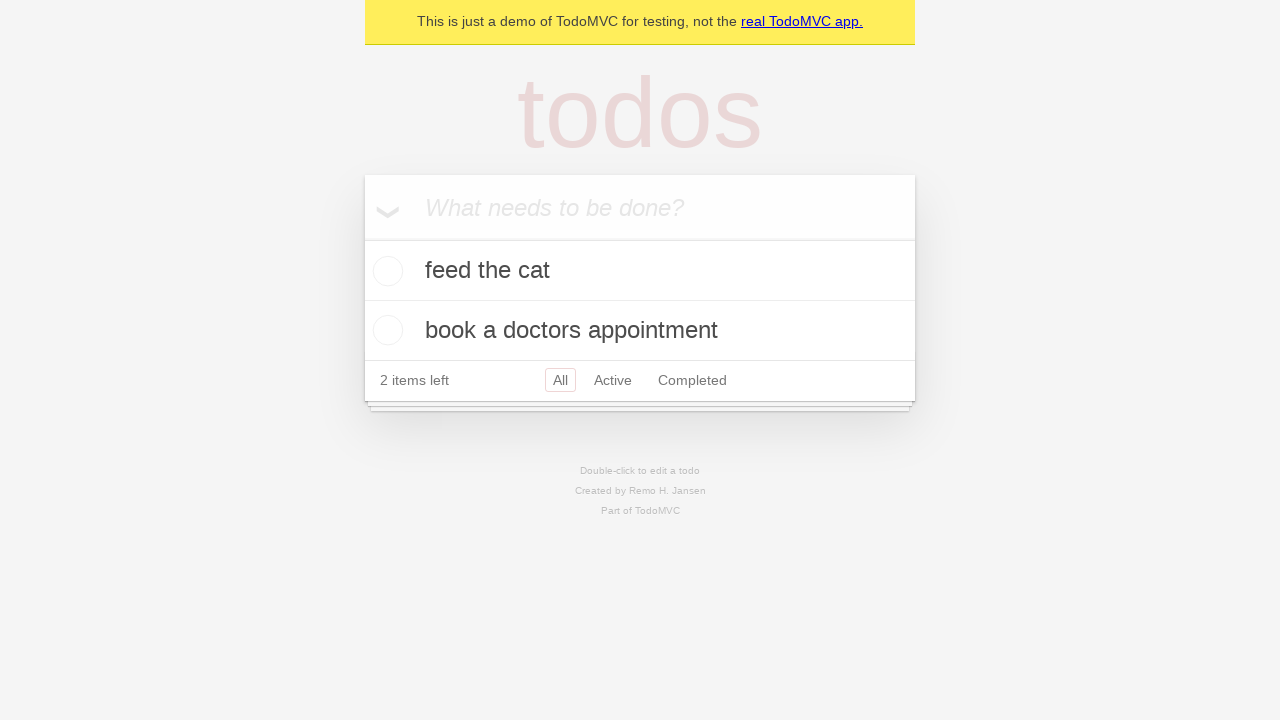